Tests dropdown and multi-select functionality by selecting various options using different methods

Starting URL: https://demoqa.com/select-menu

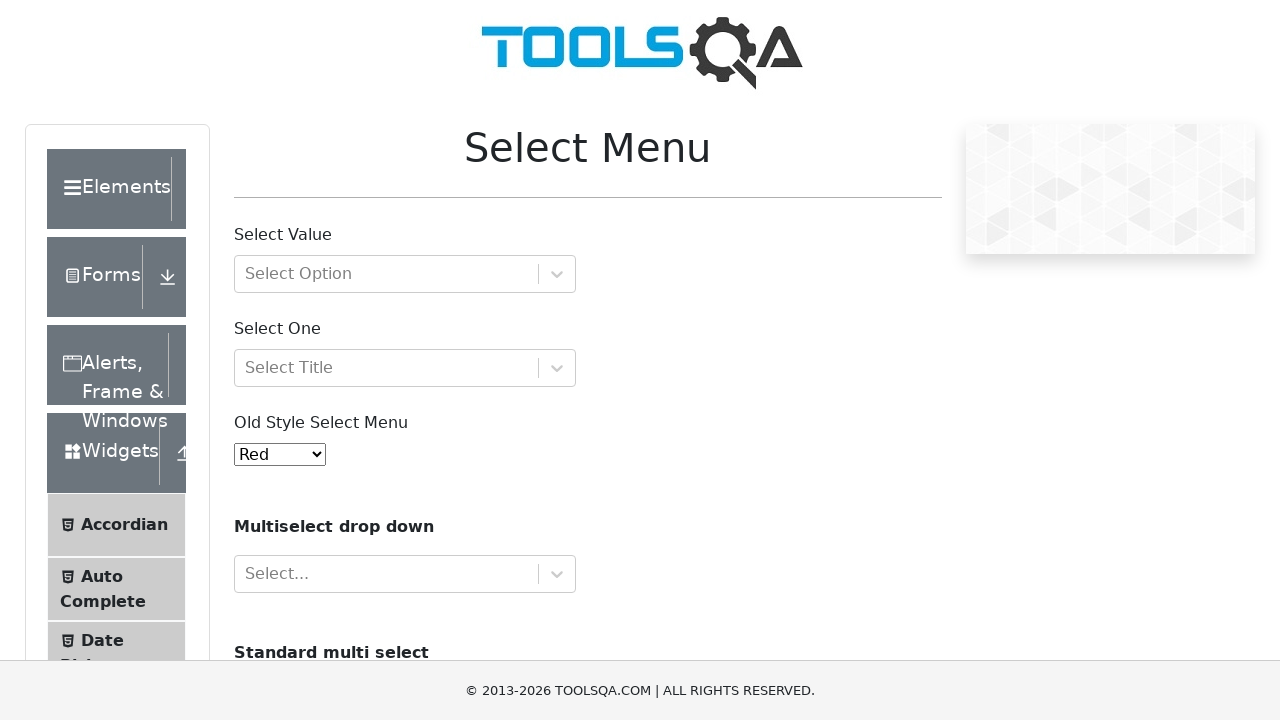

Located single select dropdown element (#oldSelectMenu)
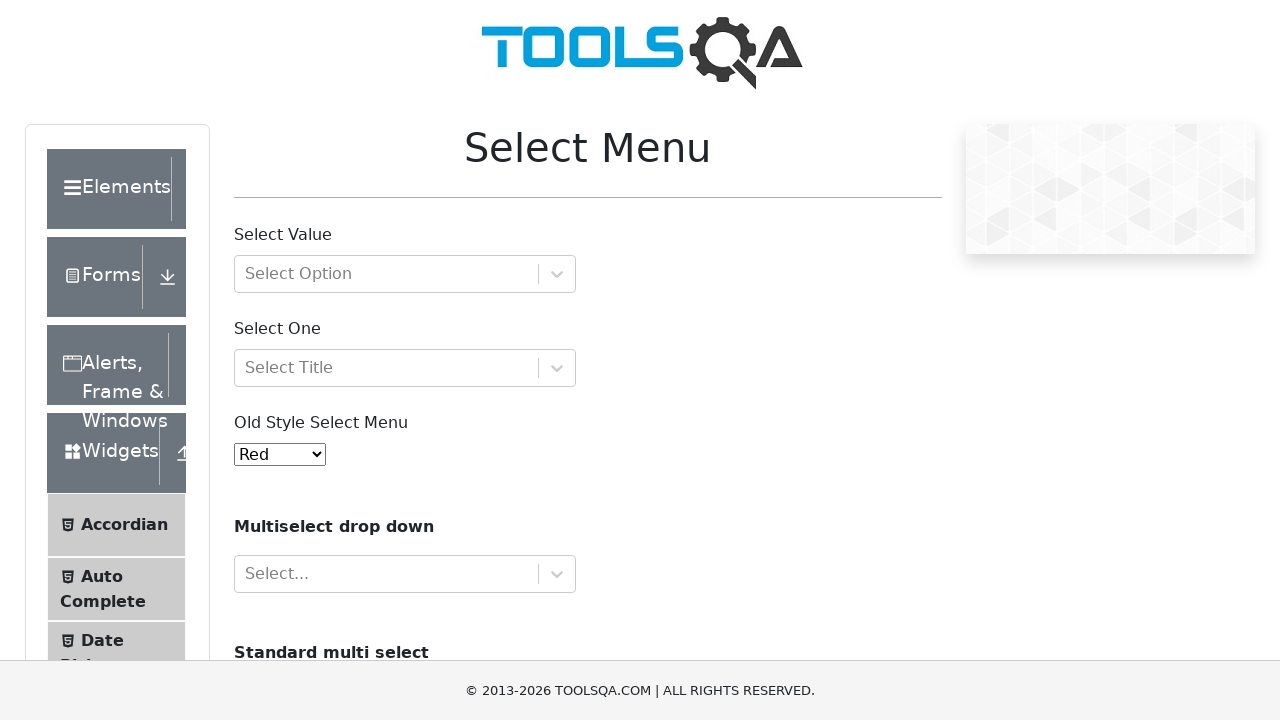

Selected option at index 4 (5th option) from single select dropdown on #oldSelectMenu
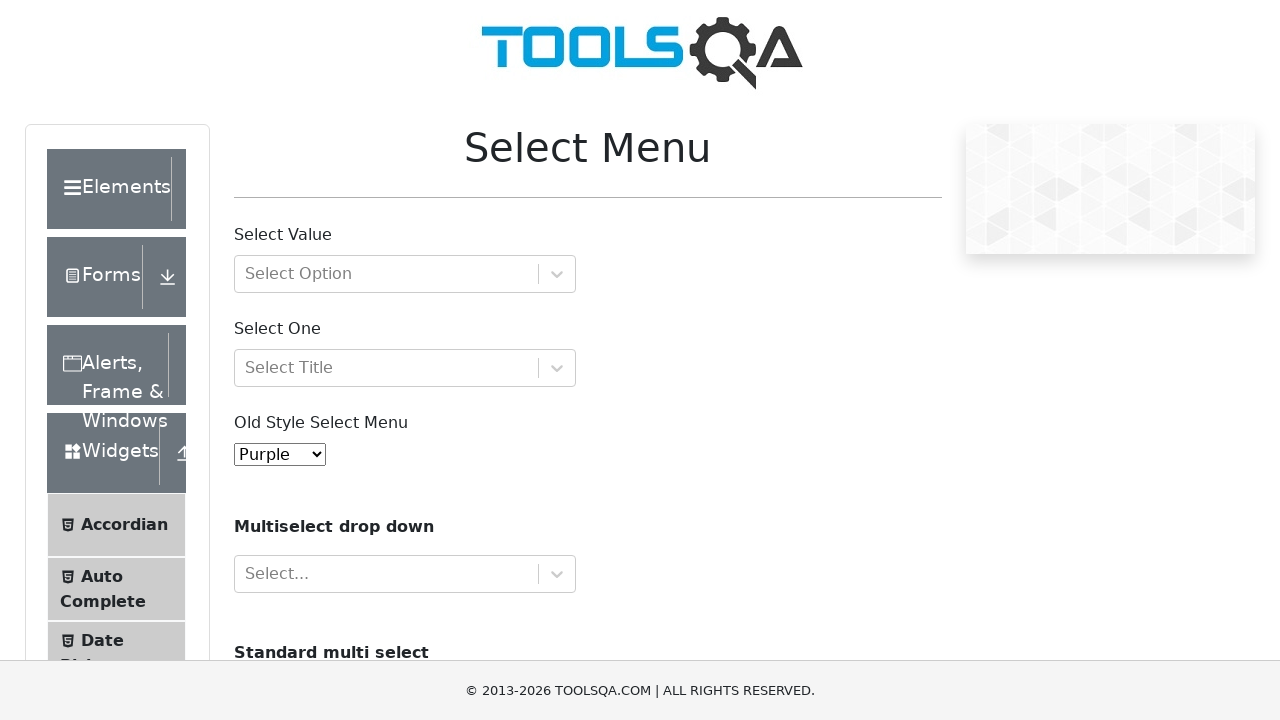

Selected 'Indigo' option by visible text from single select dropdown on #oldSelectMenu
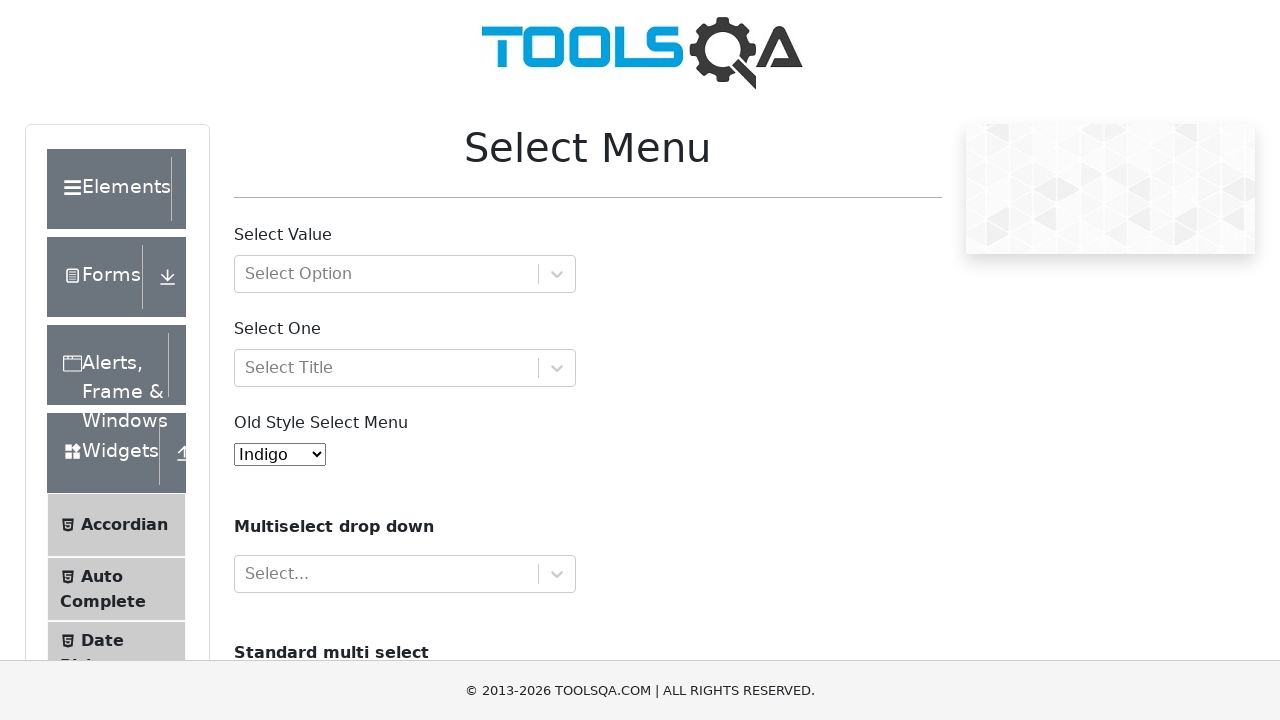

Located multi-select dropdown element (#cars)
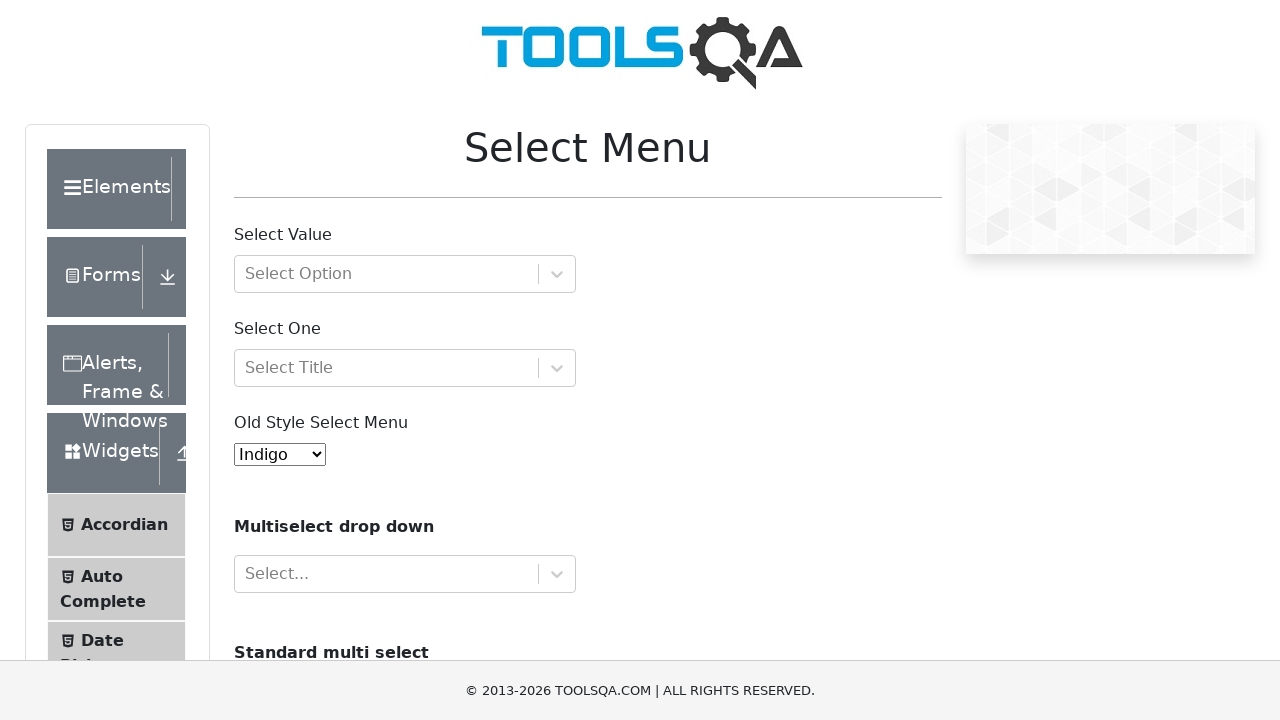

Selected options at indices 3 and 2 from multi-select dropdown on #cars
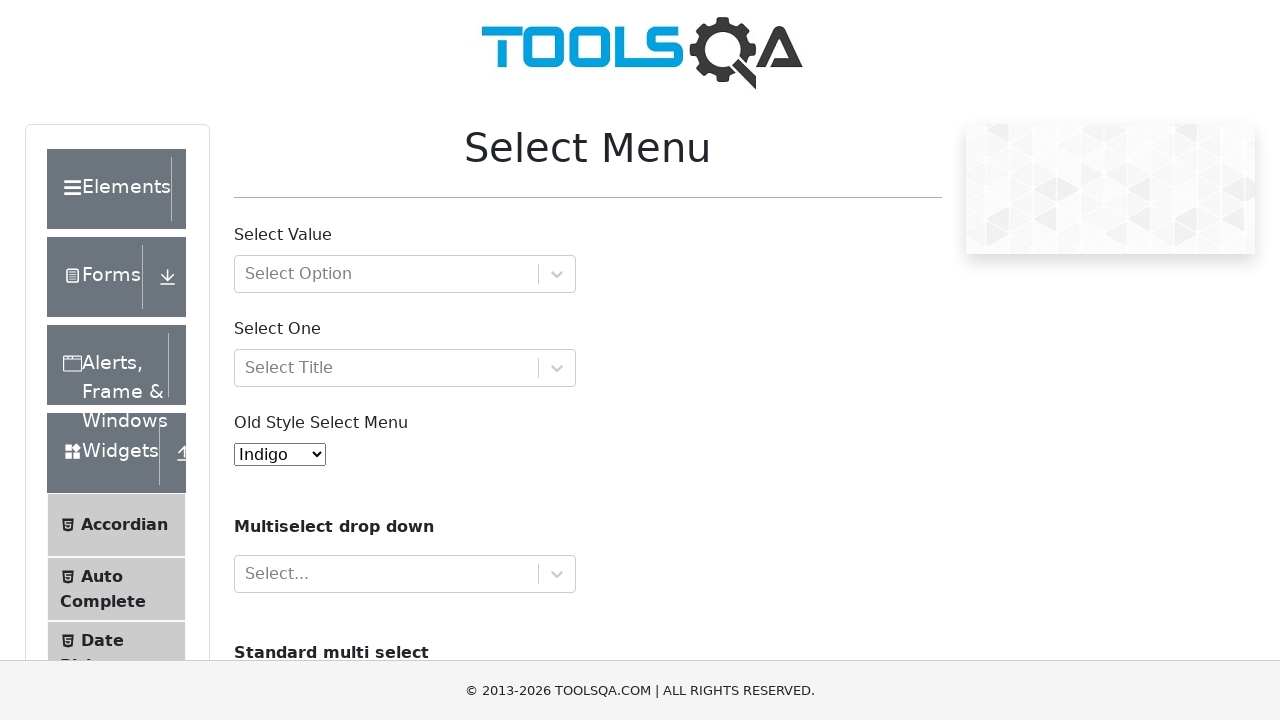

Selected 'volvo' and 'saab' by value from multi-select dropdown on #cars
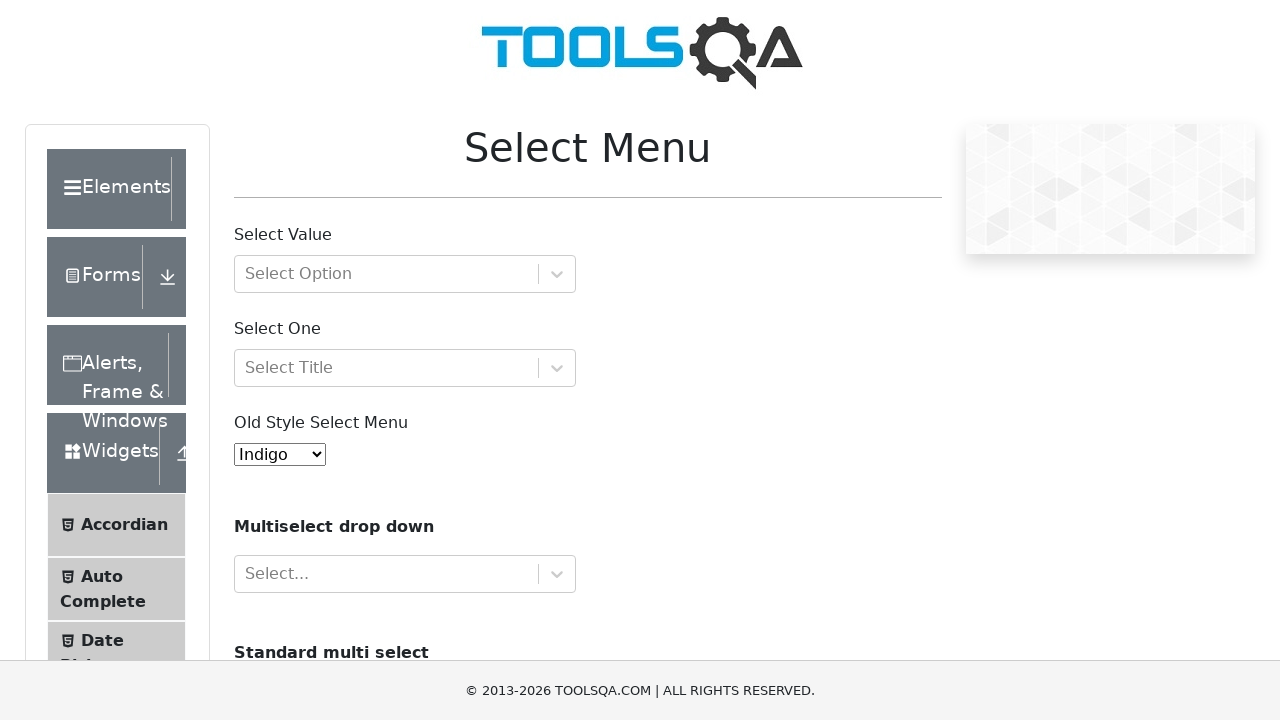

Selected 'Volvo' and 'Opel' by visible text from multi-select dropdown on #cars
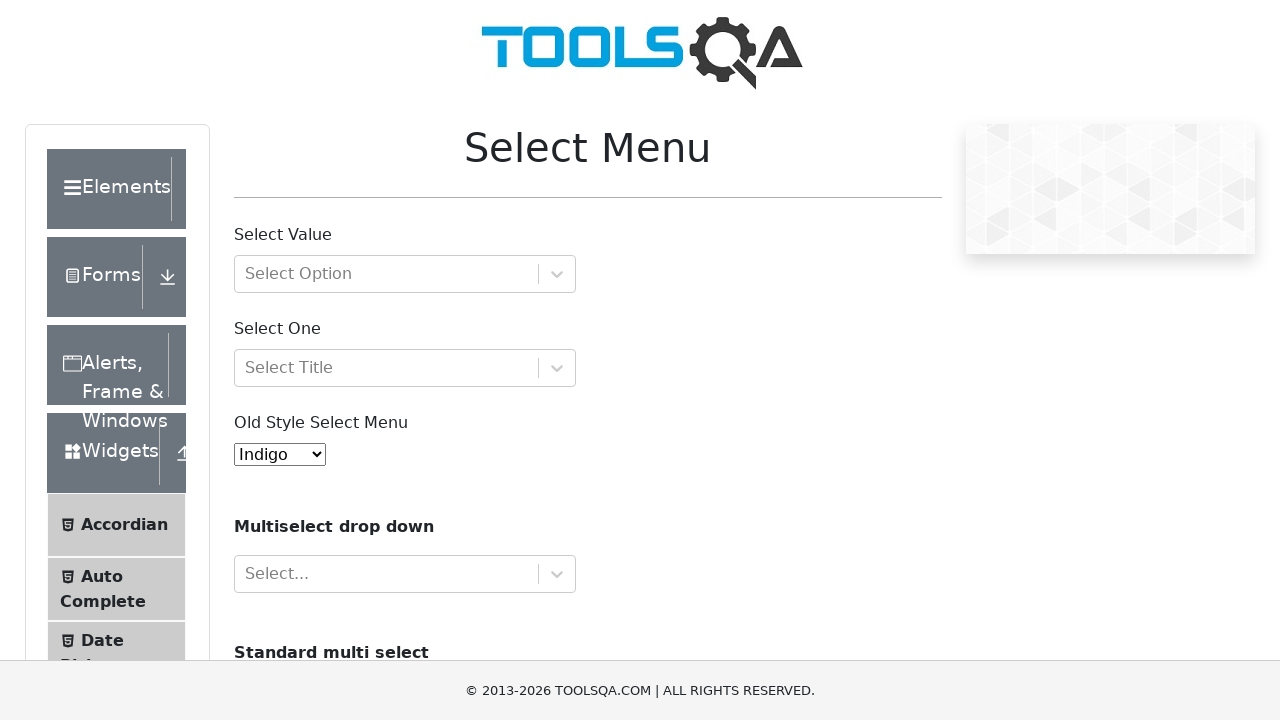

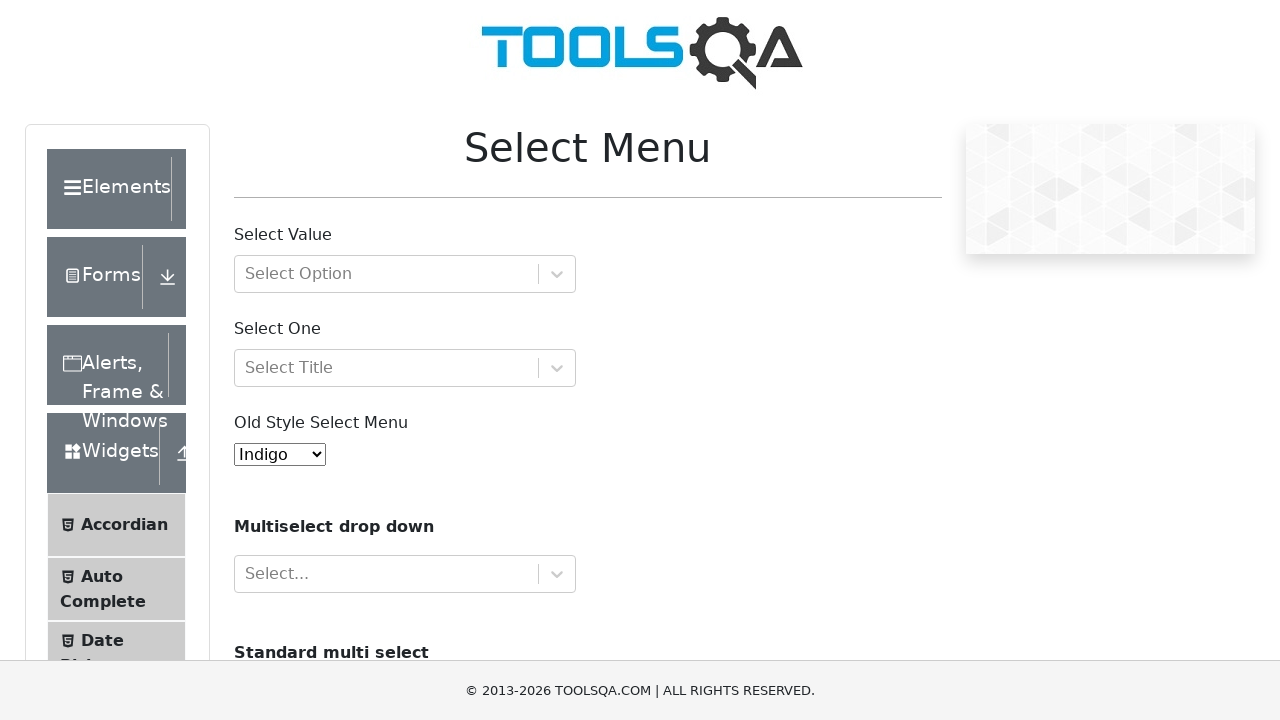